Tests JavaScript prompt box functionality by navigating to the prompt tab, triggering a prompt dialog, entering text into it, and accepting the prompt.

Starting URL: https://demo.automationtesting.in/Alerts.html

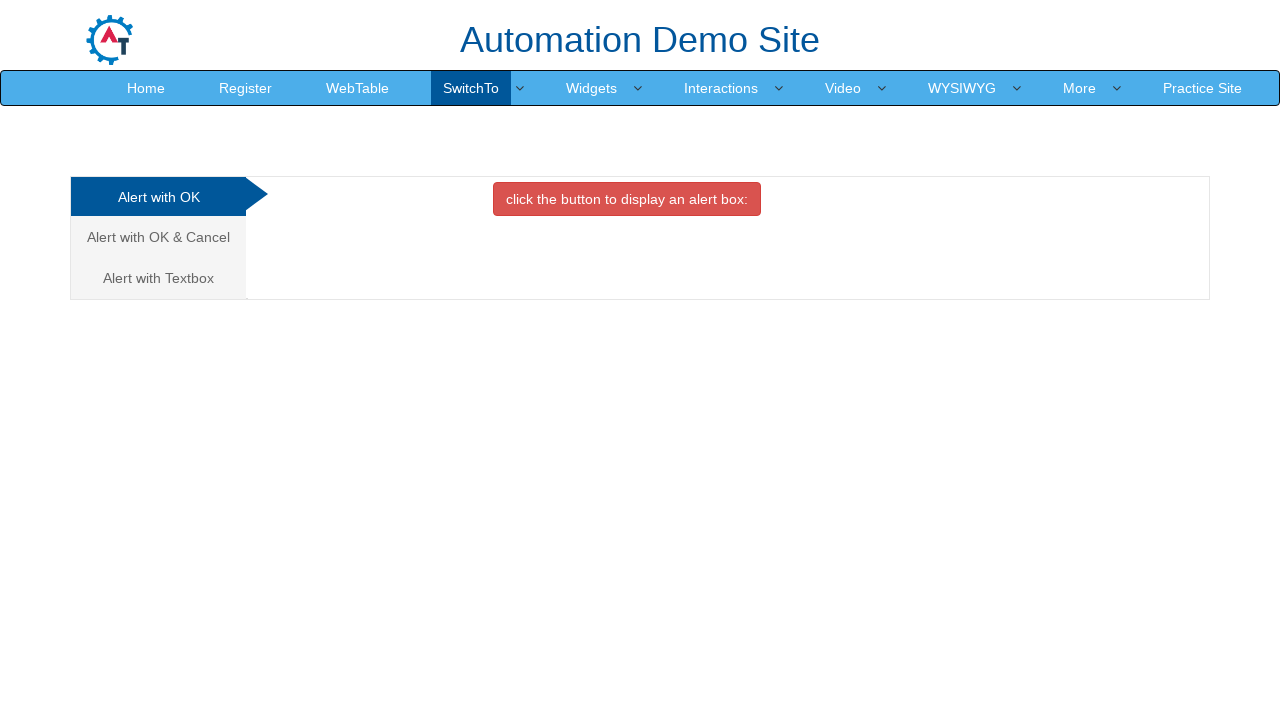

Clicked on the Prompt Box tab at (158, 278) on (//a[@class='analystic'])[3]
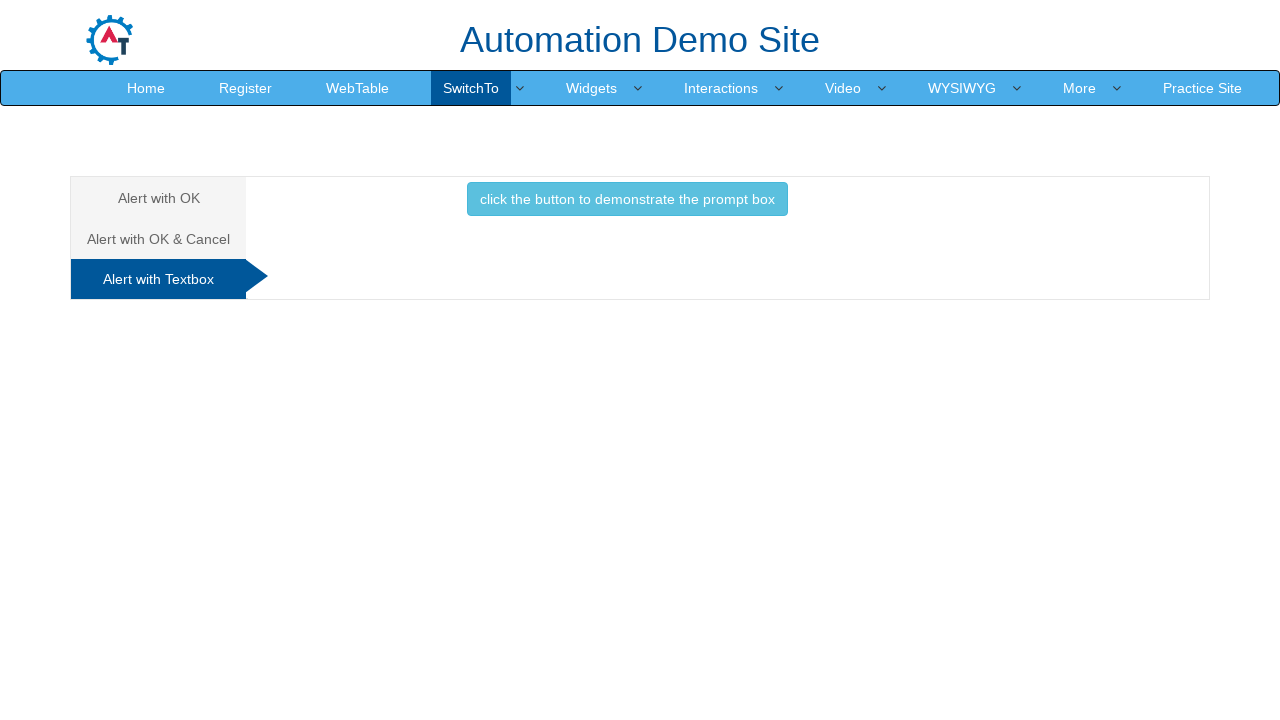

Waited for tab content to load
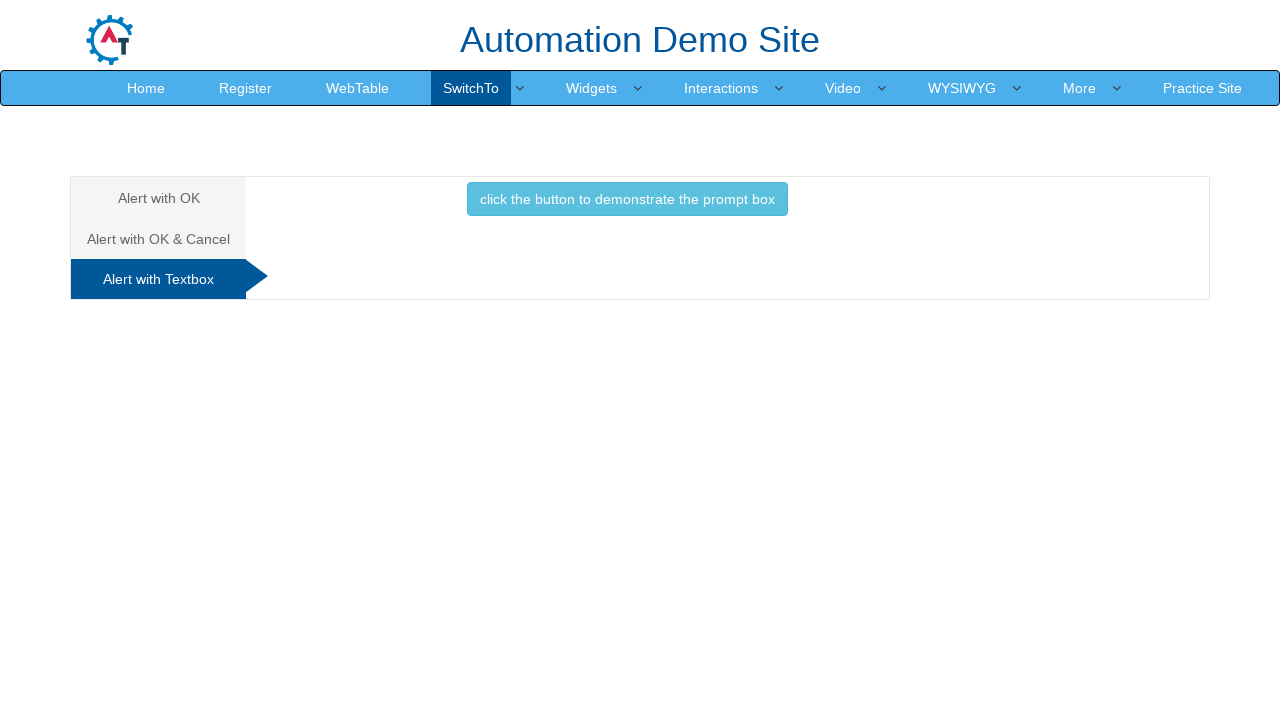

Clicked the button to trigger the prompt box at (627, 199) on xpath=//button[normalize-space()='click the button to demonstrate the prompt box
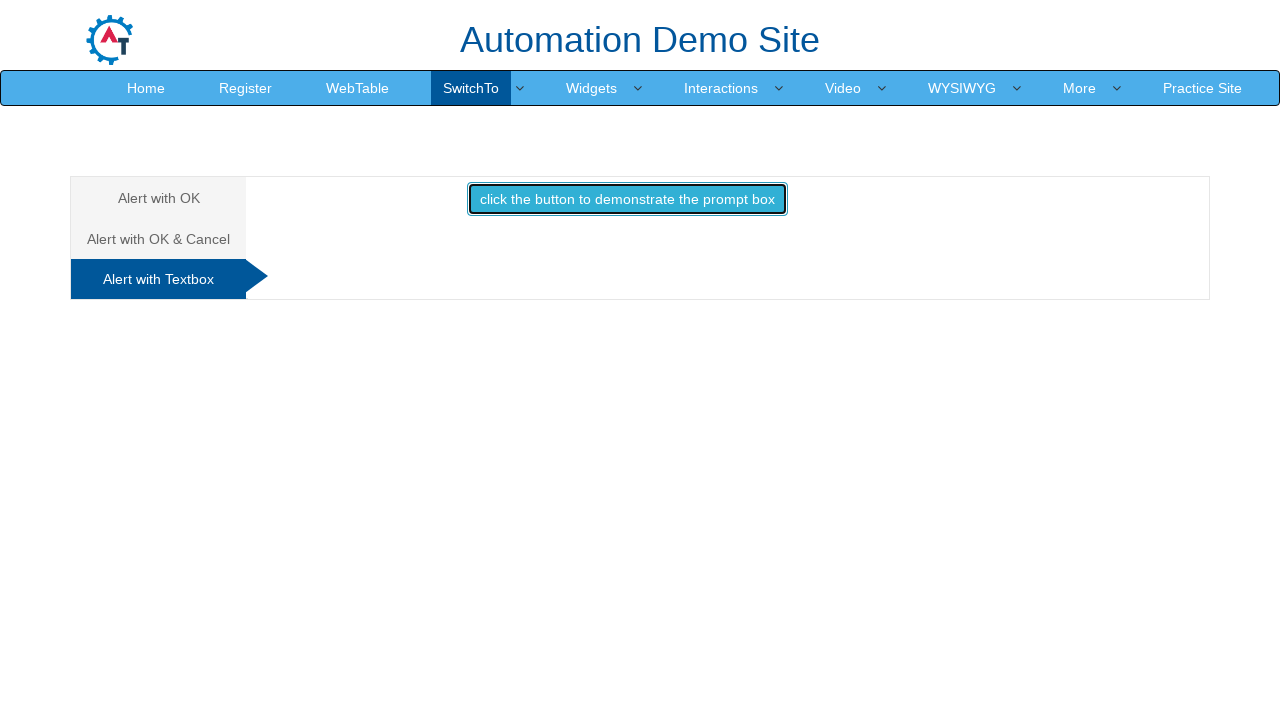

Set up dialog handler to accept prompt with text 'SHIVANI'
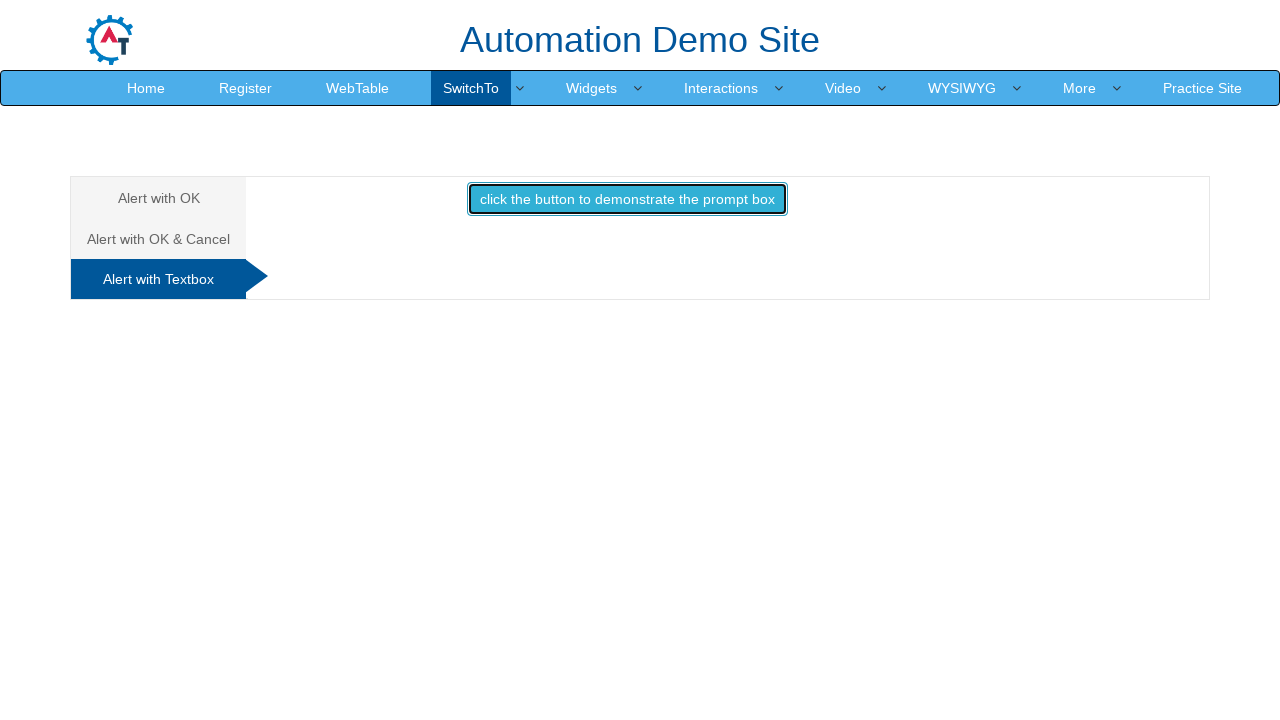

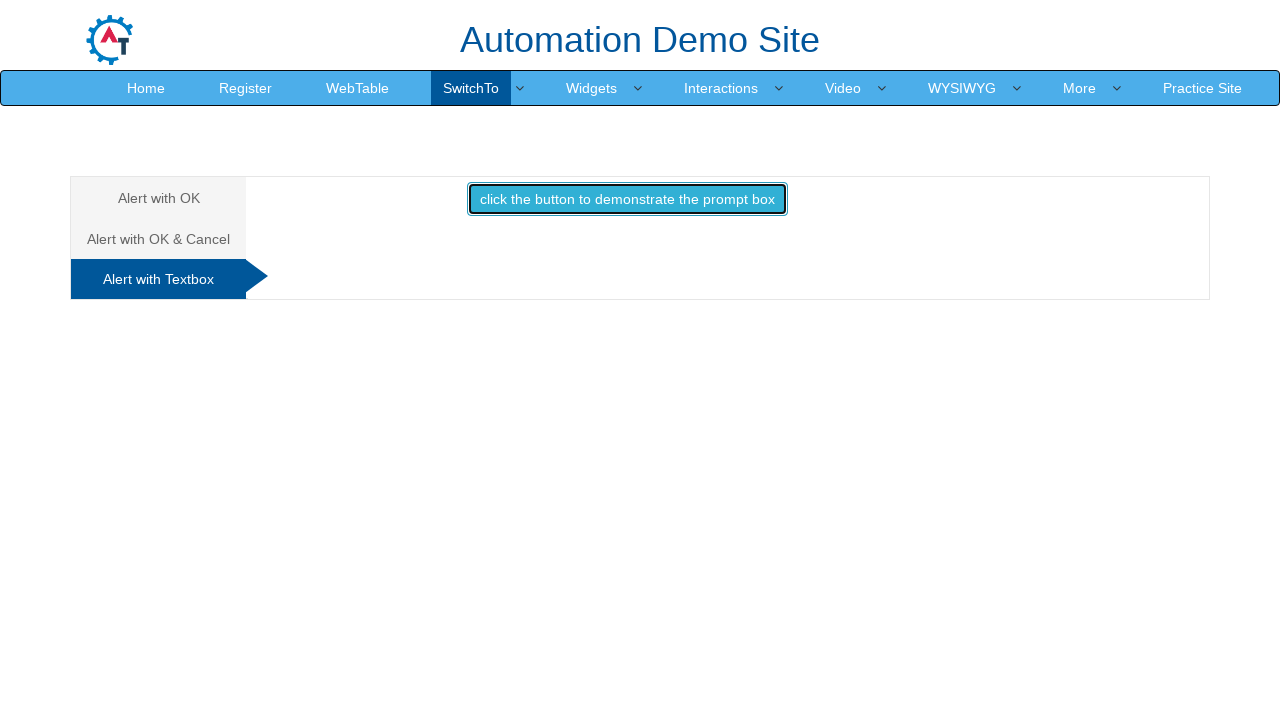